Tests the Practice Form on DemoQA by filling out all form fields including personal information, date of birth picker, subjects, hobbies, file upload, address, and city selection, then submitting the form.

Starting URL: https://demoqa.com/

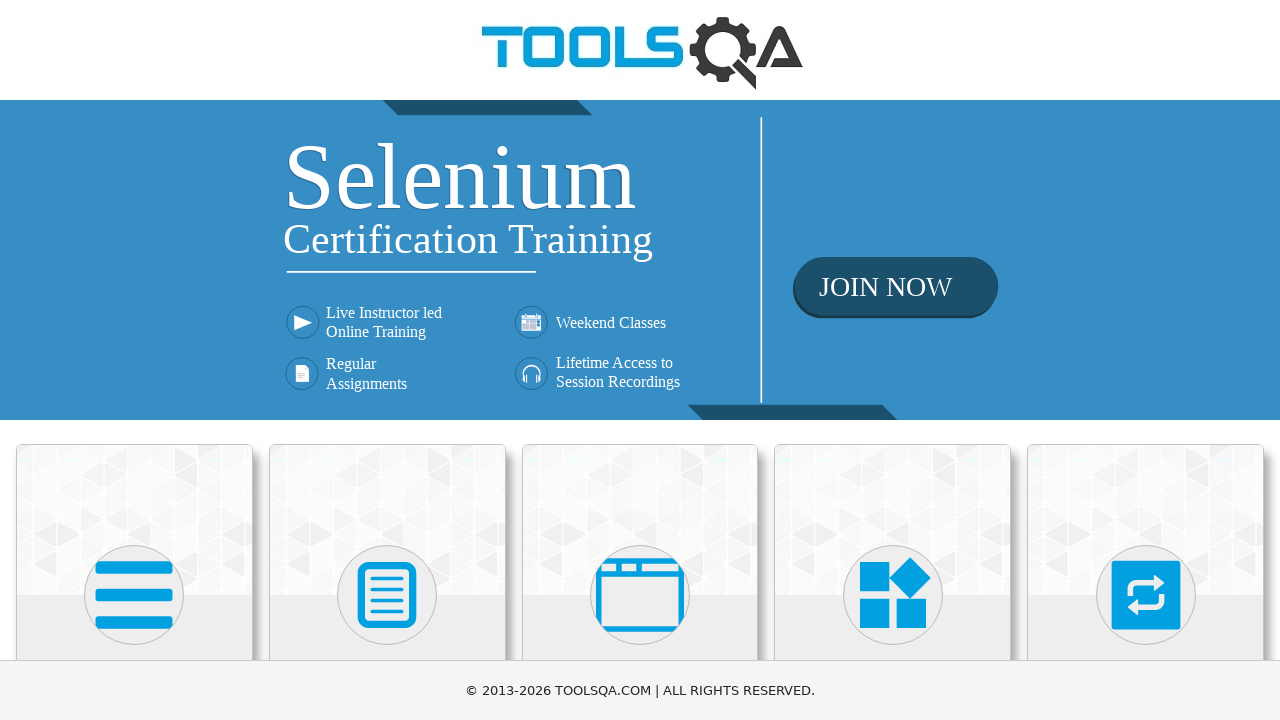

Clicked on Forms section at (387, 360) on text=Forms
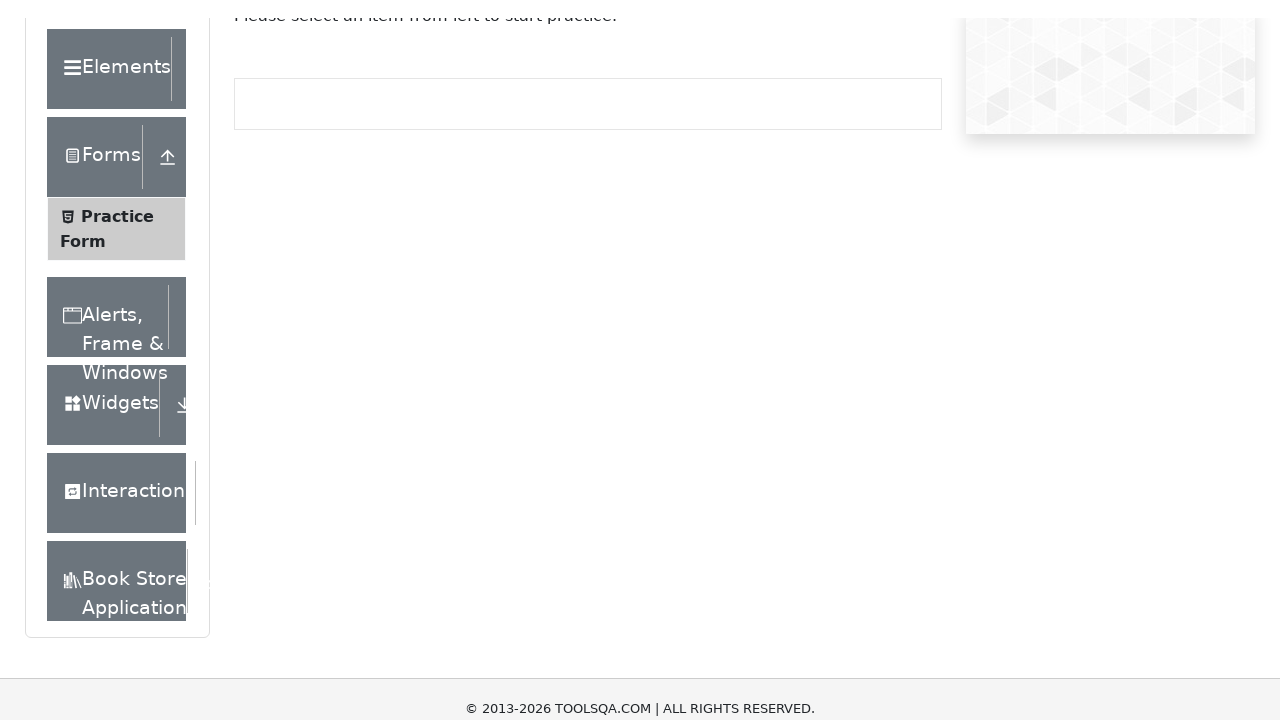

Clicked on Practice Form submenu at (117, 336) on text=Practice Form
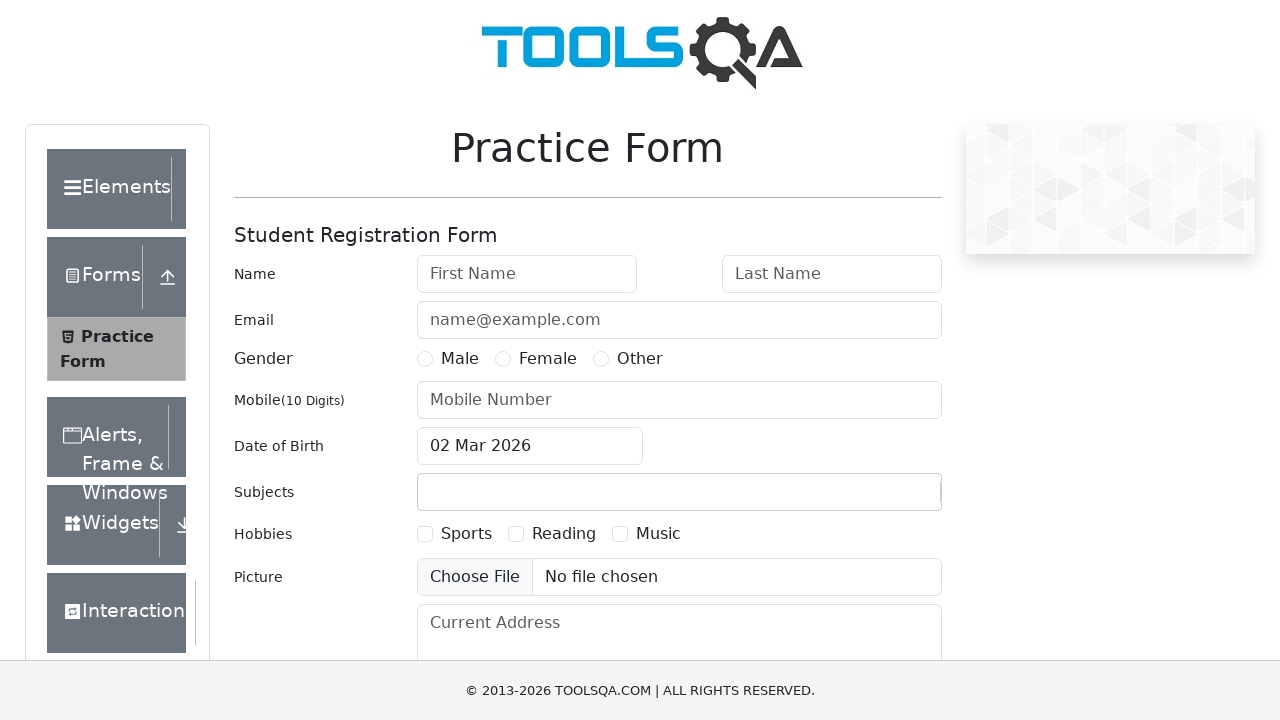

Filled first name field with 'Dan' on #firstName
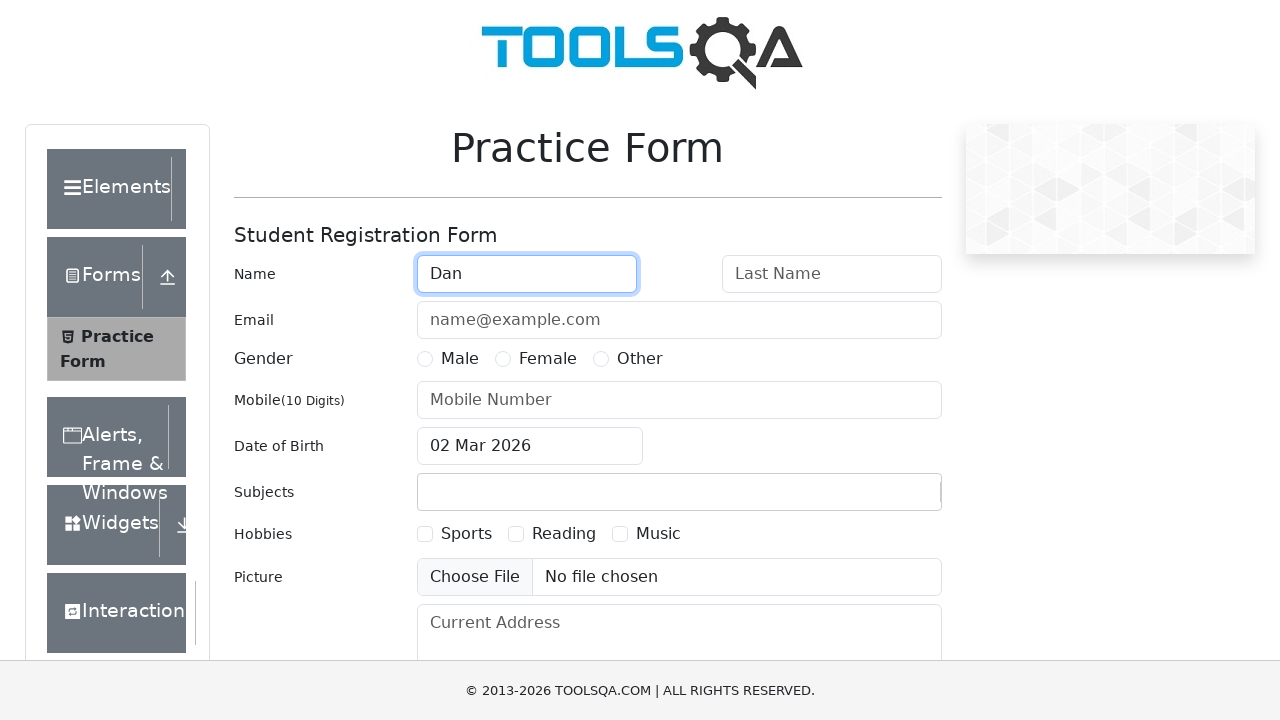

Filled last name field with 'Baicoianu' on #lastName
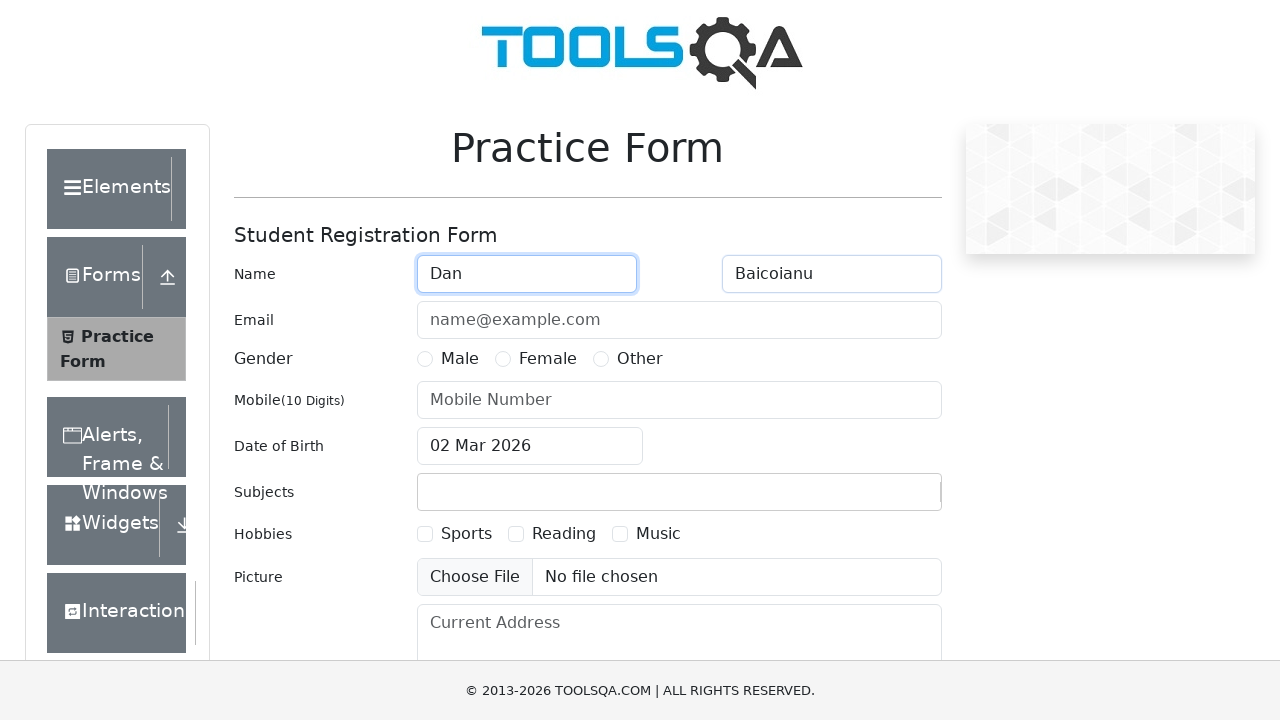

Filled email field with 'dasdnsd@skdsd.com' on #userEmail
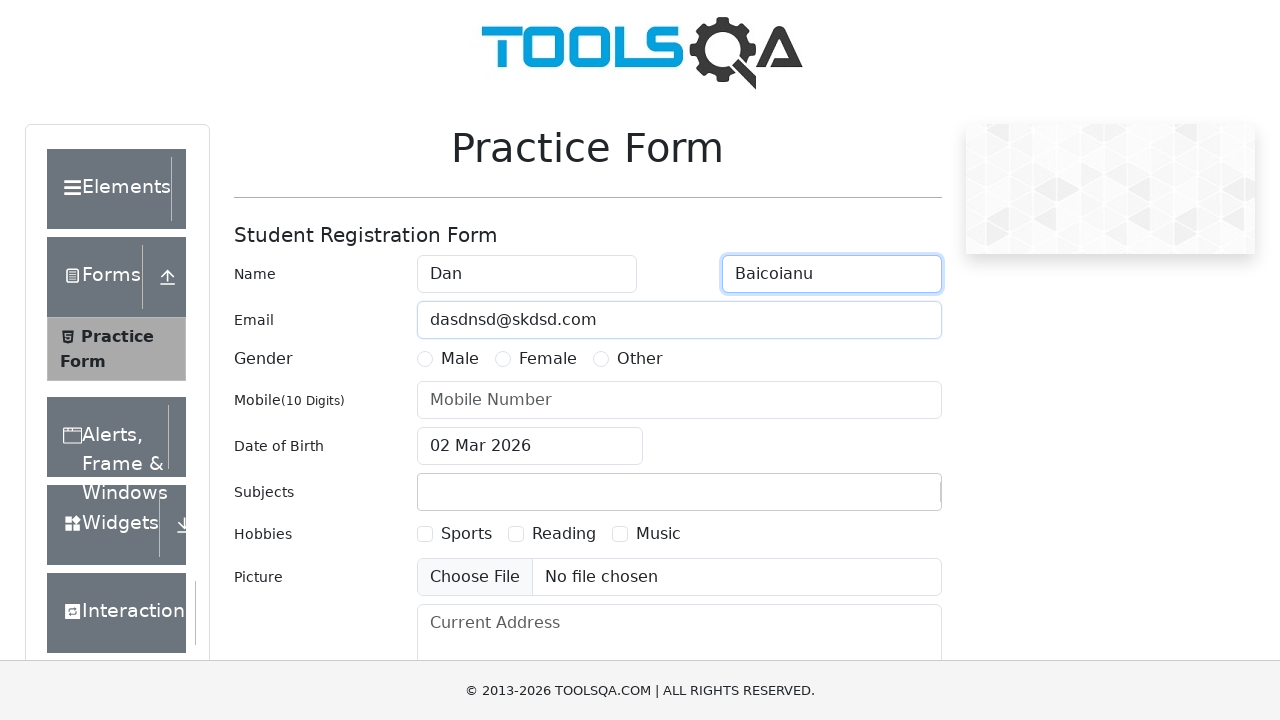

Selected Male gender radio button at (460, 359) on label[for='gender-radio-1']
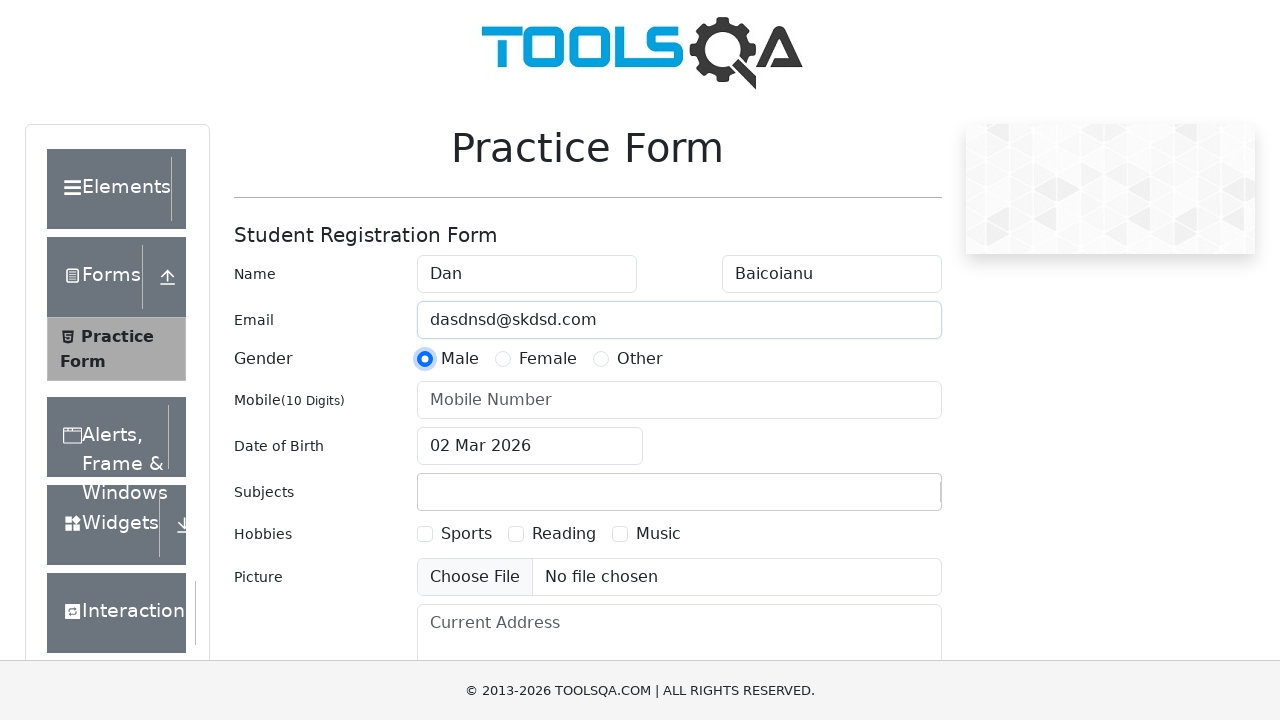

Filled mobile number field with '0766555333' on input[placeholder='Mobile Number']
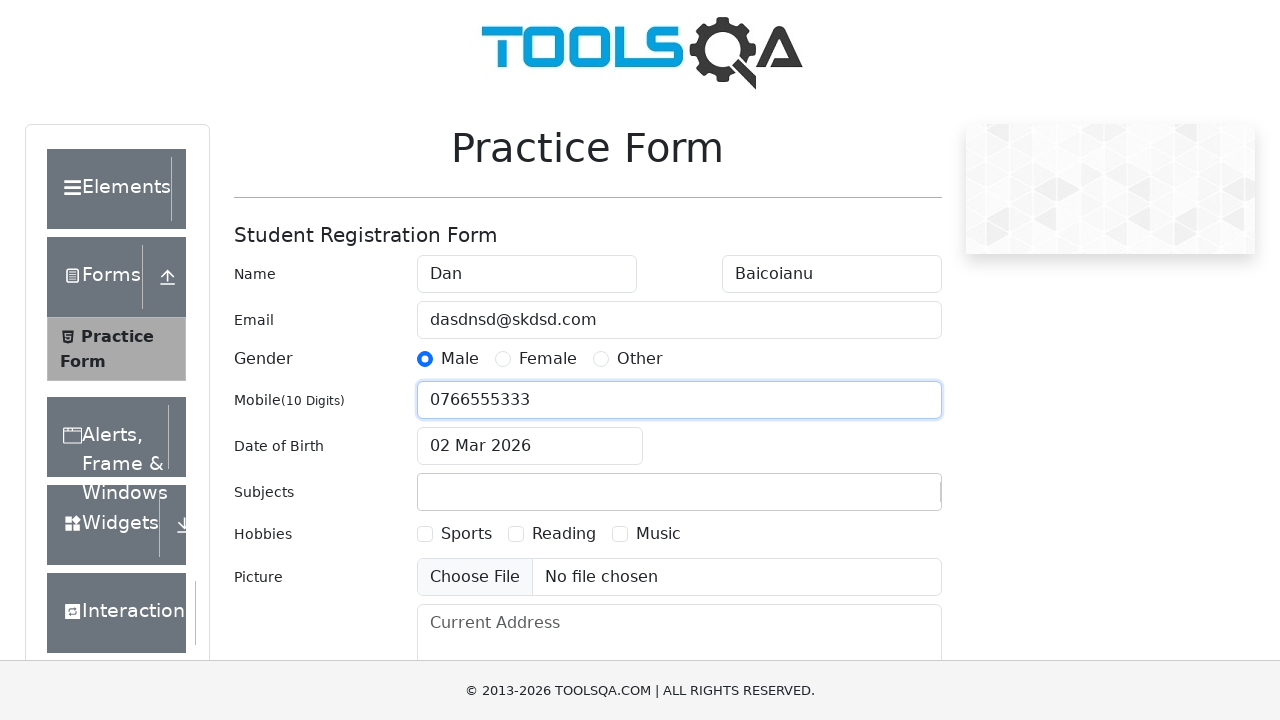

Clicked on date of birth input to open date picker at (530, 446) on #dateOfBirthInput
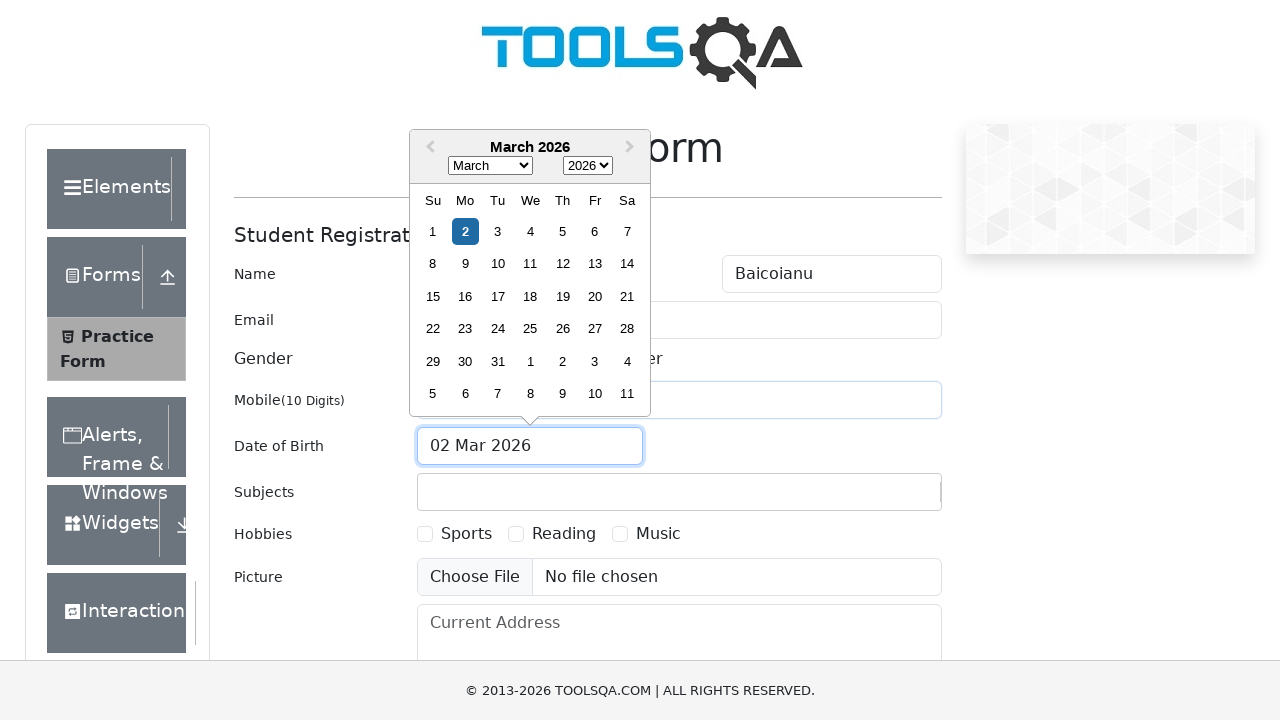

Selected year 1955 from date picker on select.react-datepicker__year-select
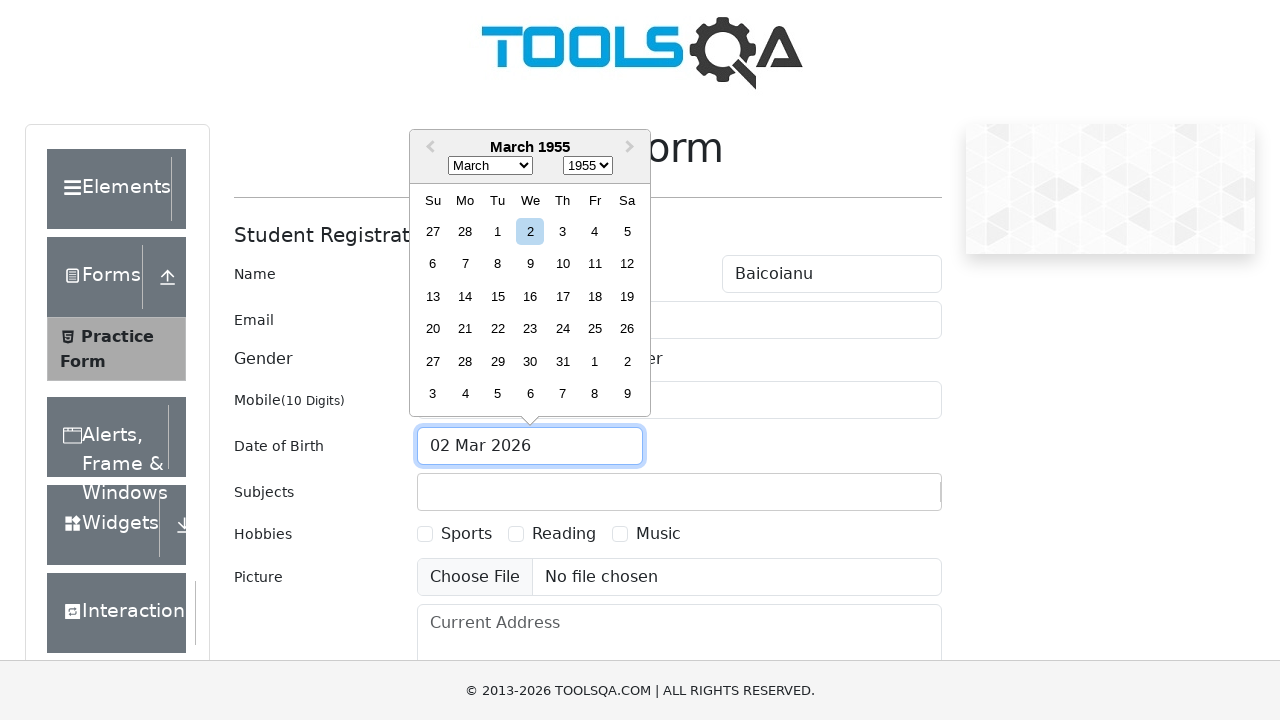

Selected August from month dropdown on select.react-datepicker__month-select
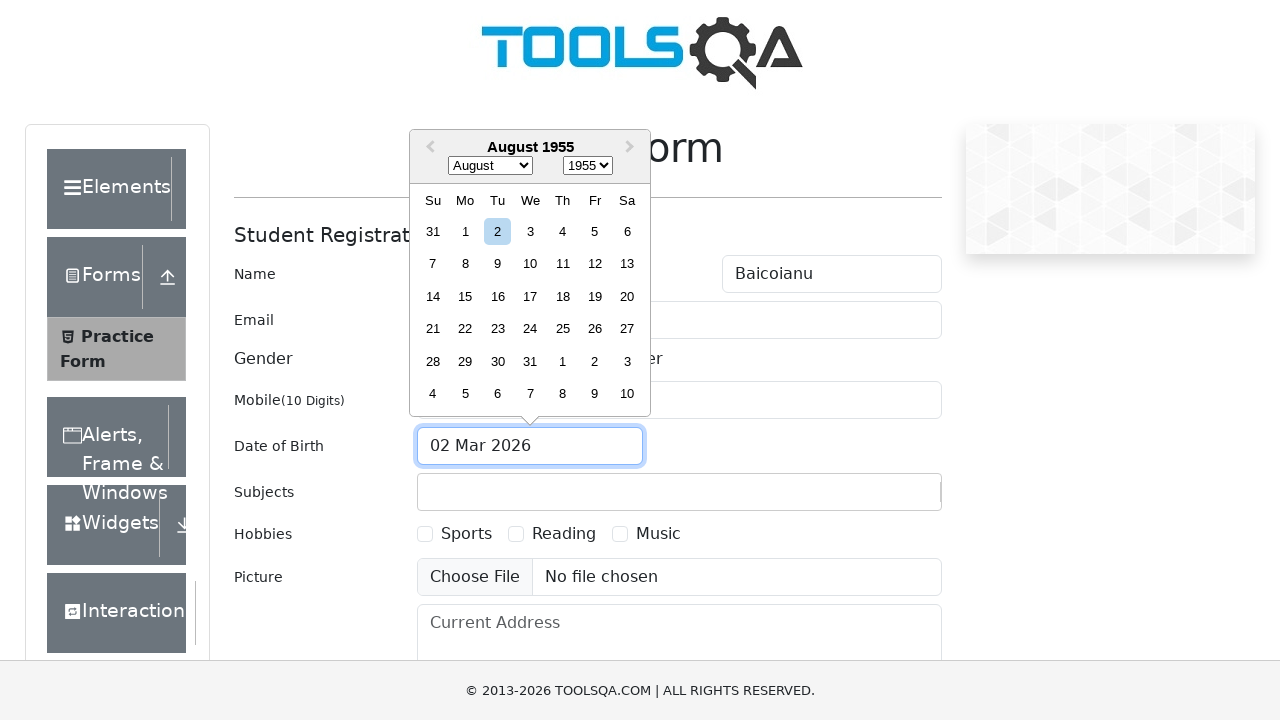

Selected day 15 from date picker at (465, 296) on xpath=//div[@class='react-datepicker__day react-datepicker__day--015']
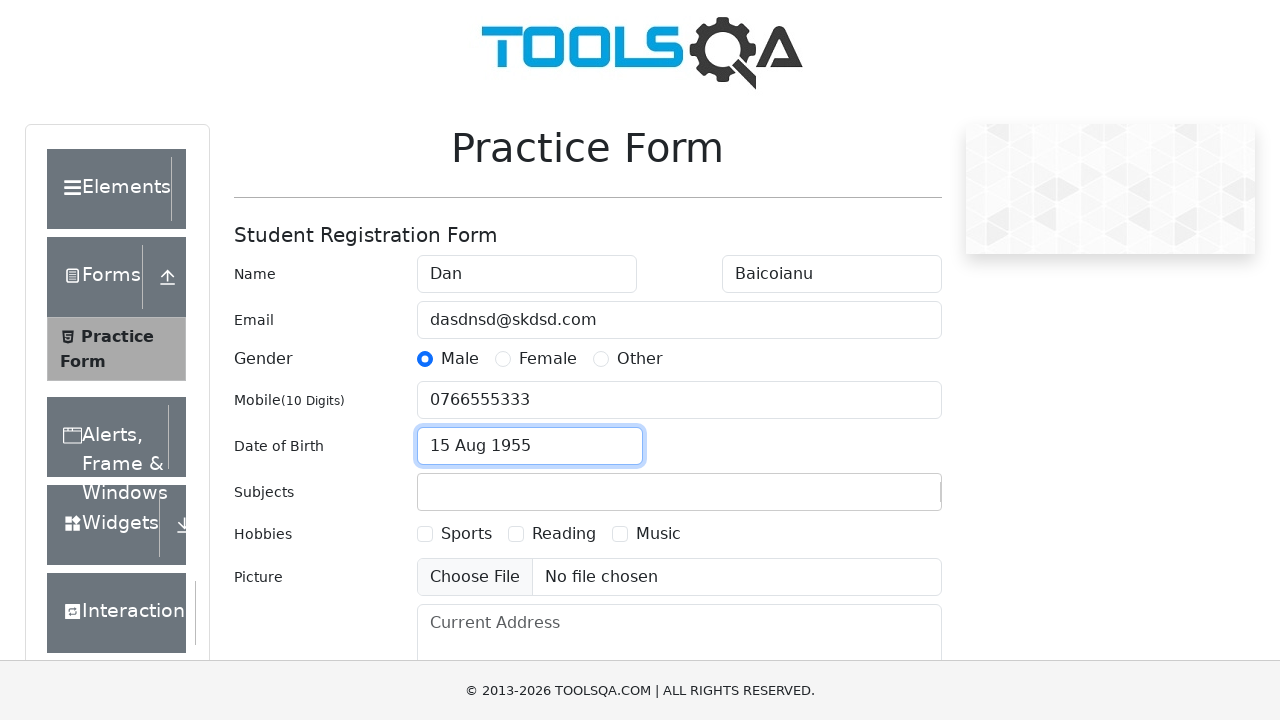

Filled subjects input with 'Social Studies' on #subjectsInput
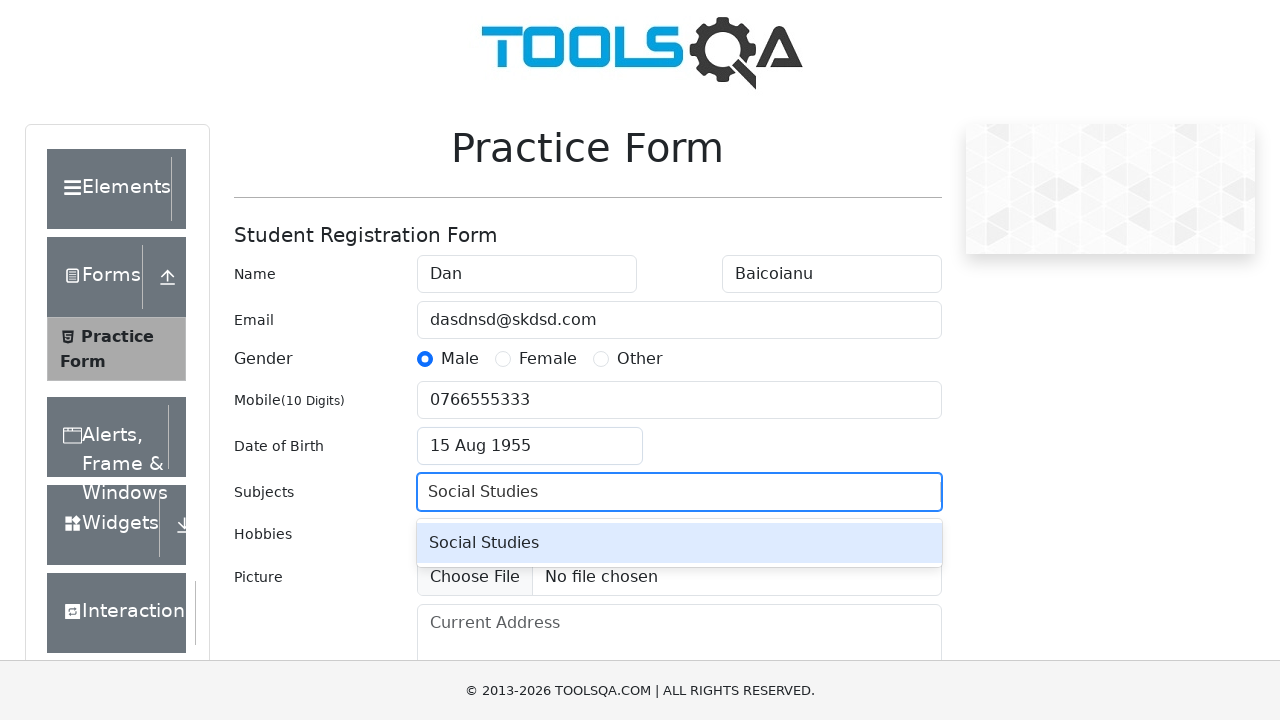

Pressed Enter to confirm 'Social Studies' subject
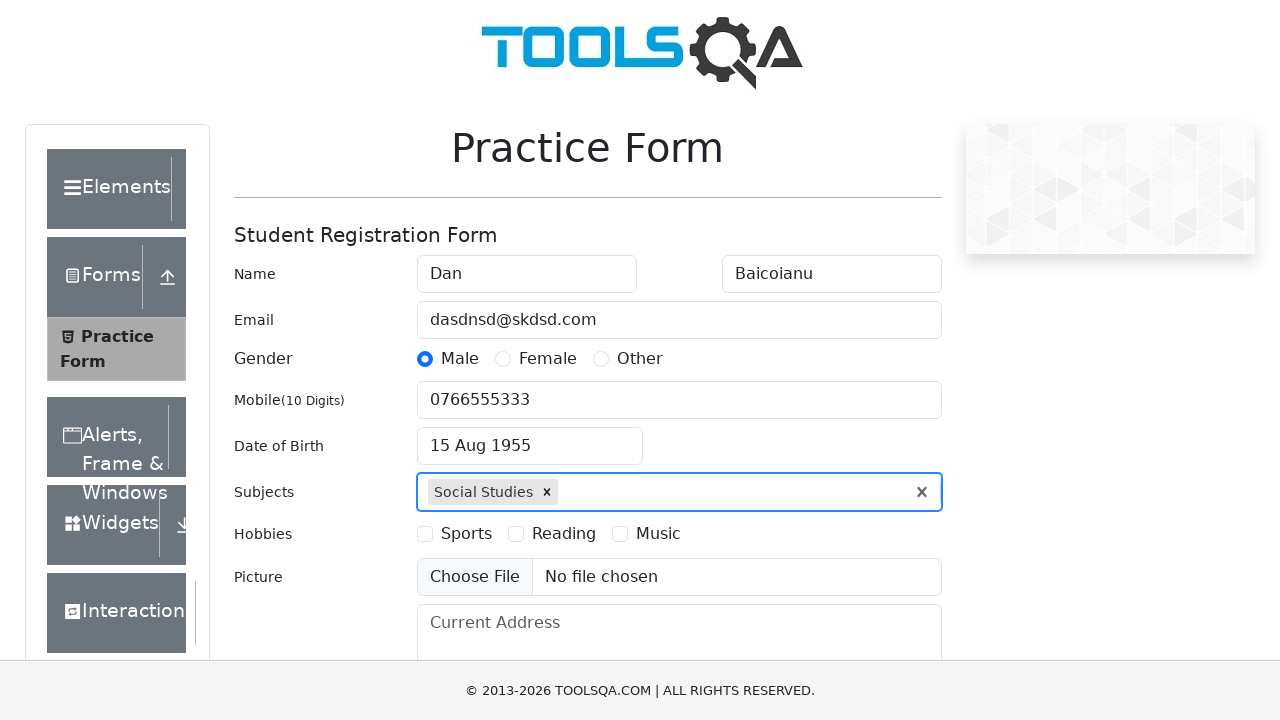

Filled subjects input with 'History' on #subjectsInput
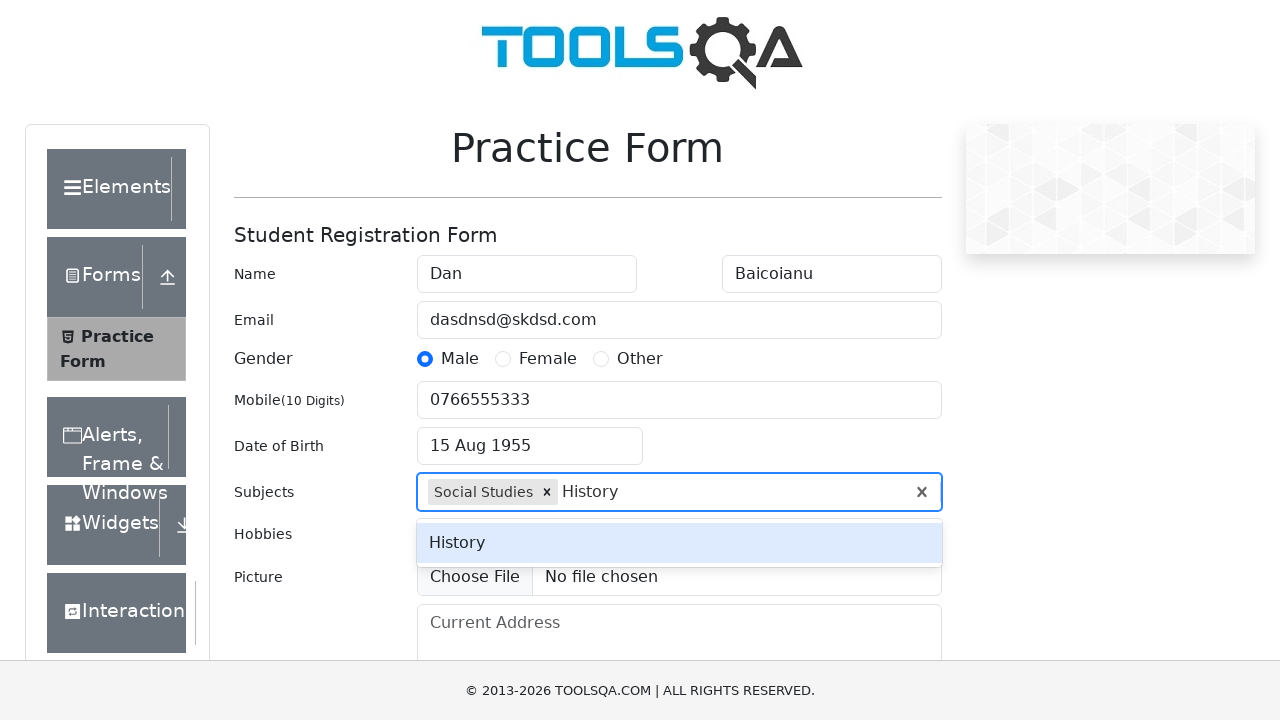

Pressed Enter to confirm 'History' subject
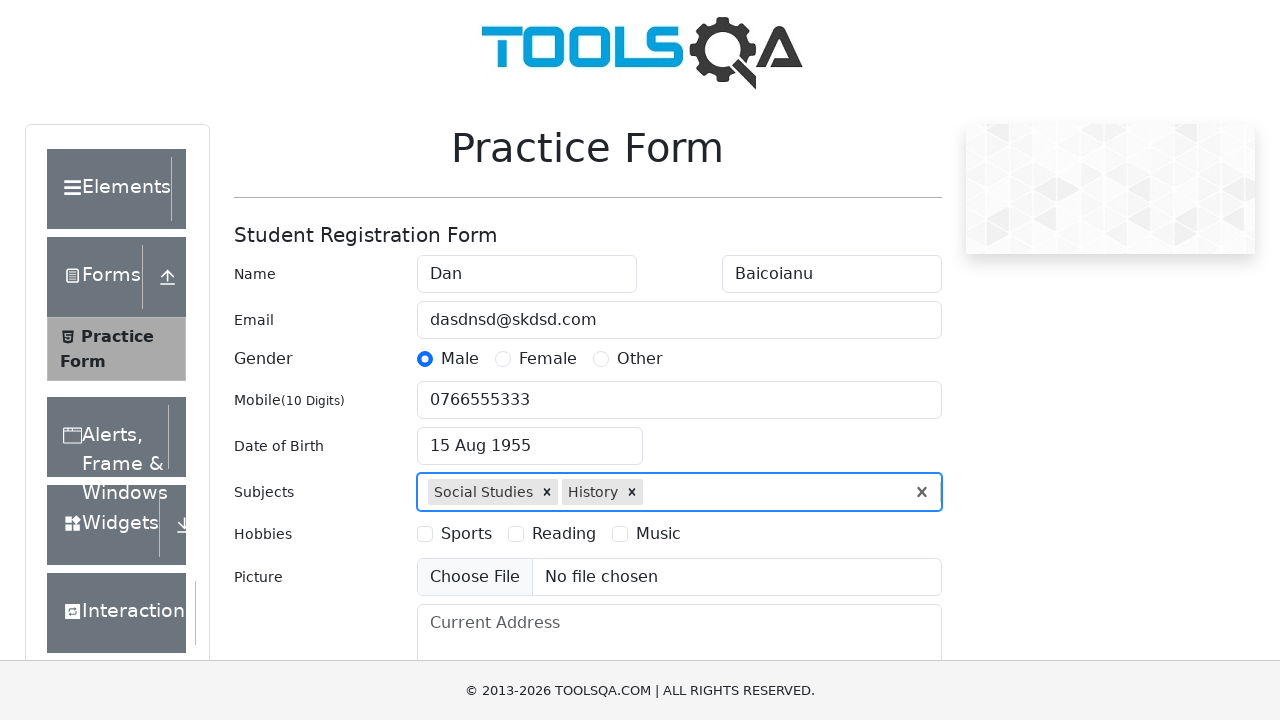

Filled subjects input with 'Informatics' on #subjectsInput
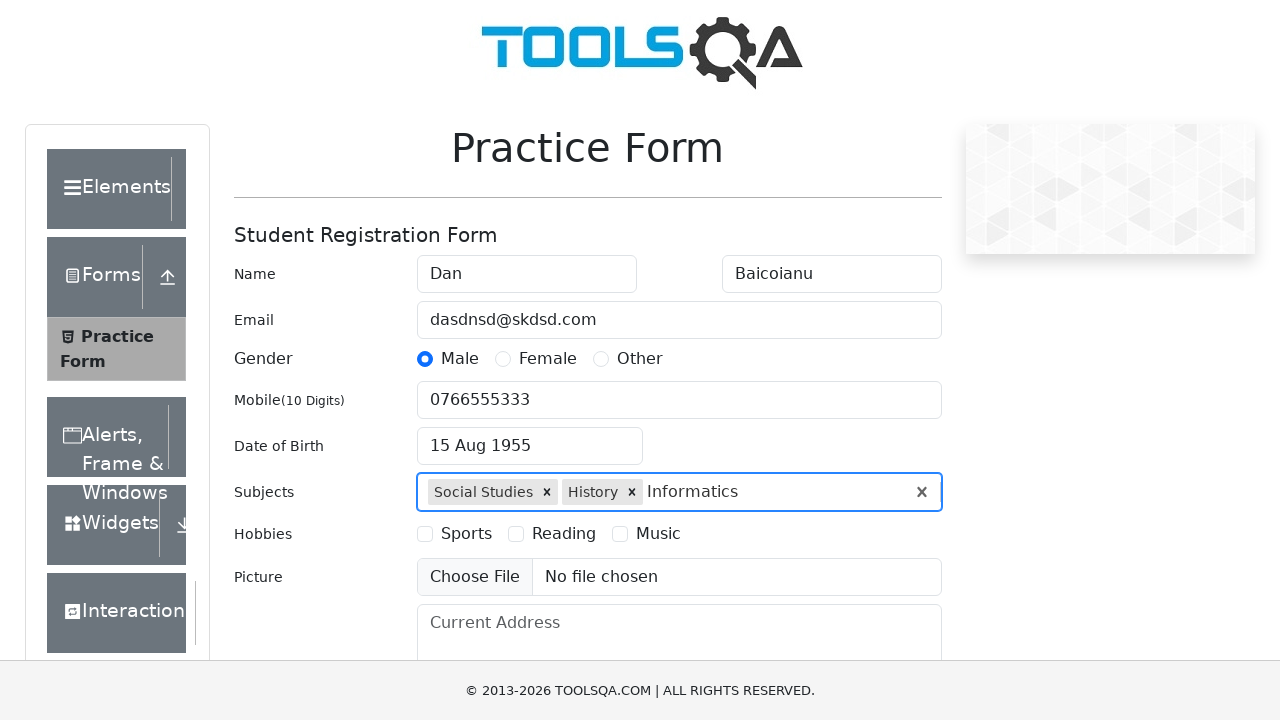

Pressed Enter to confirm 'Informatics' subject
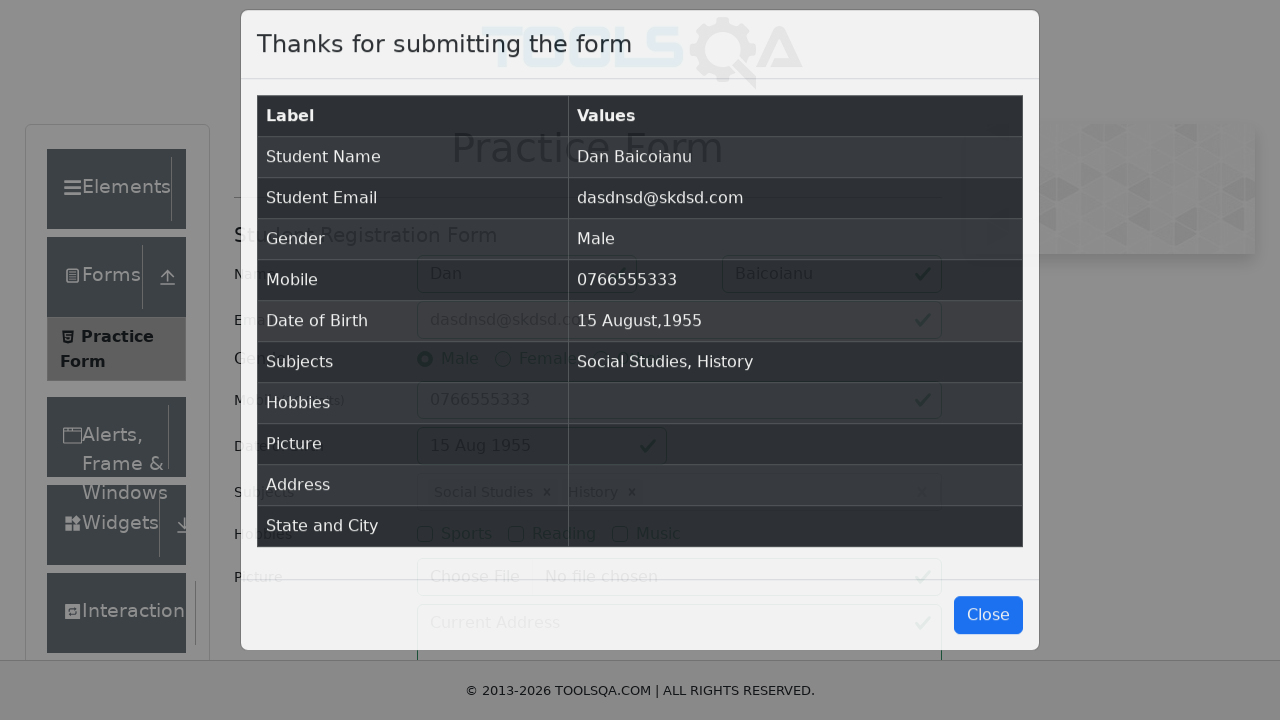

Filled current address field with multi-line address on #currentAddress
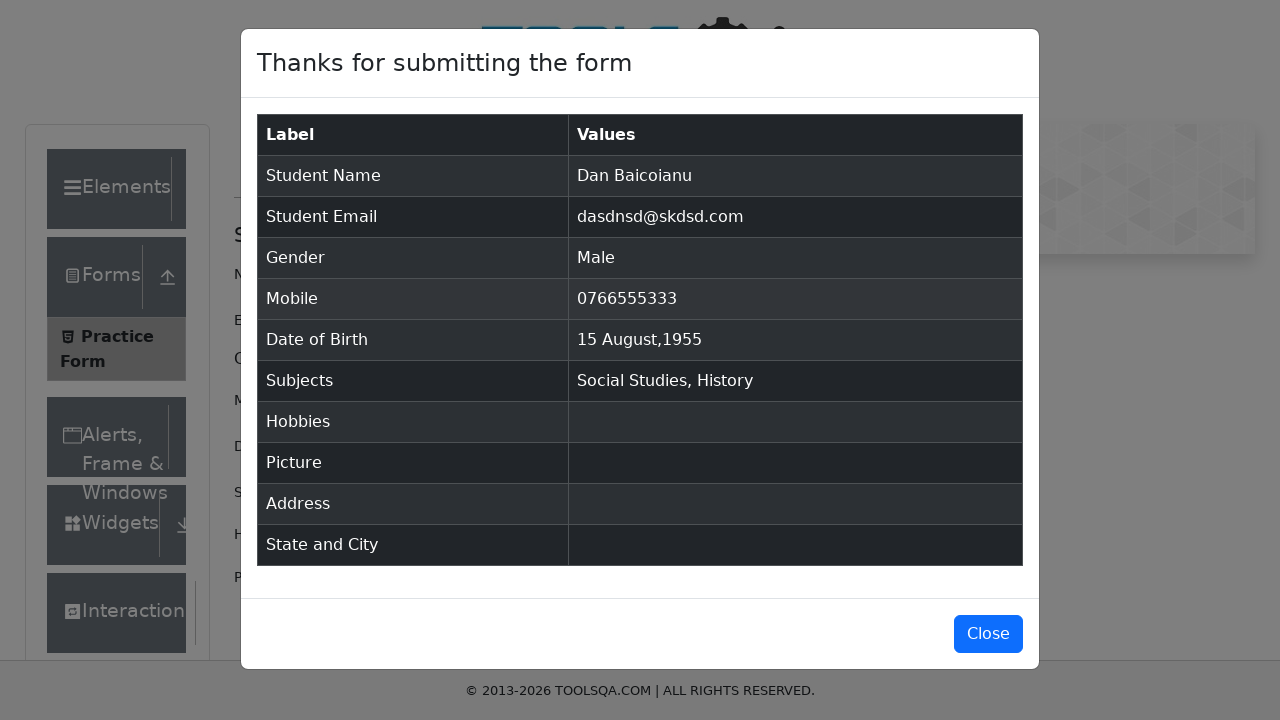

Clicked on city input field using JavaScript
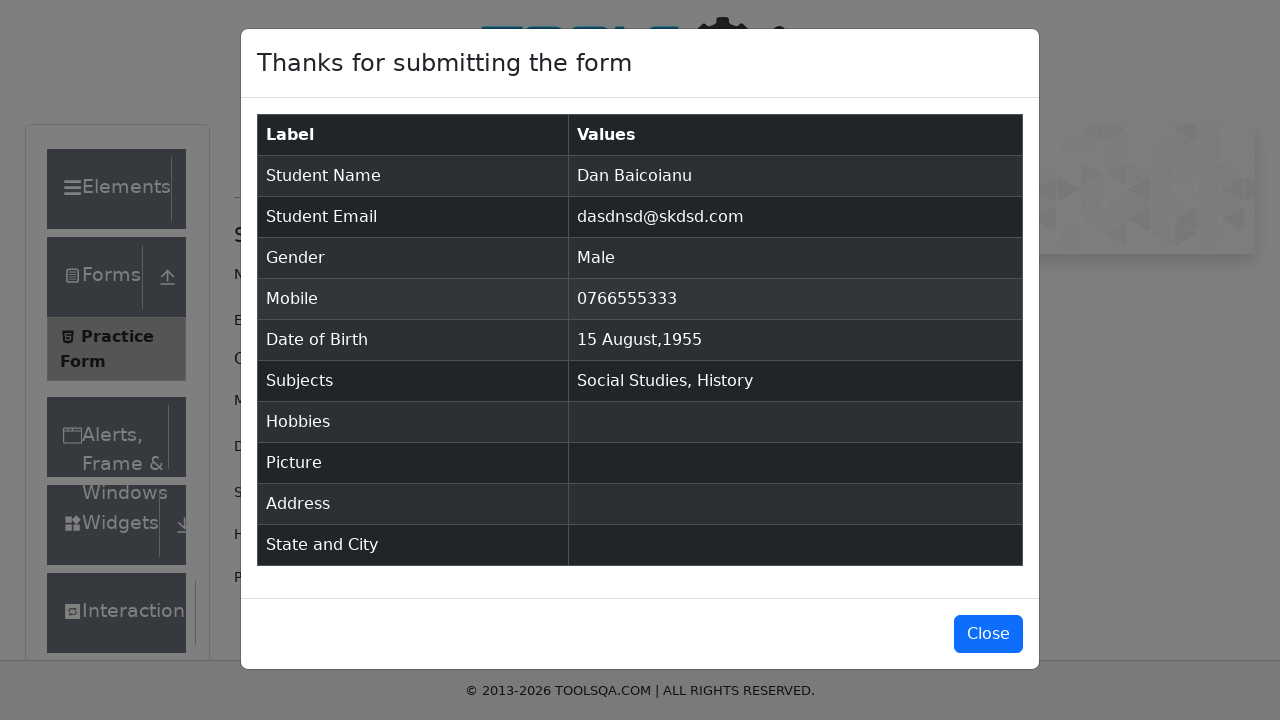

Typed 'Delhi' in the city field
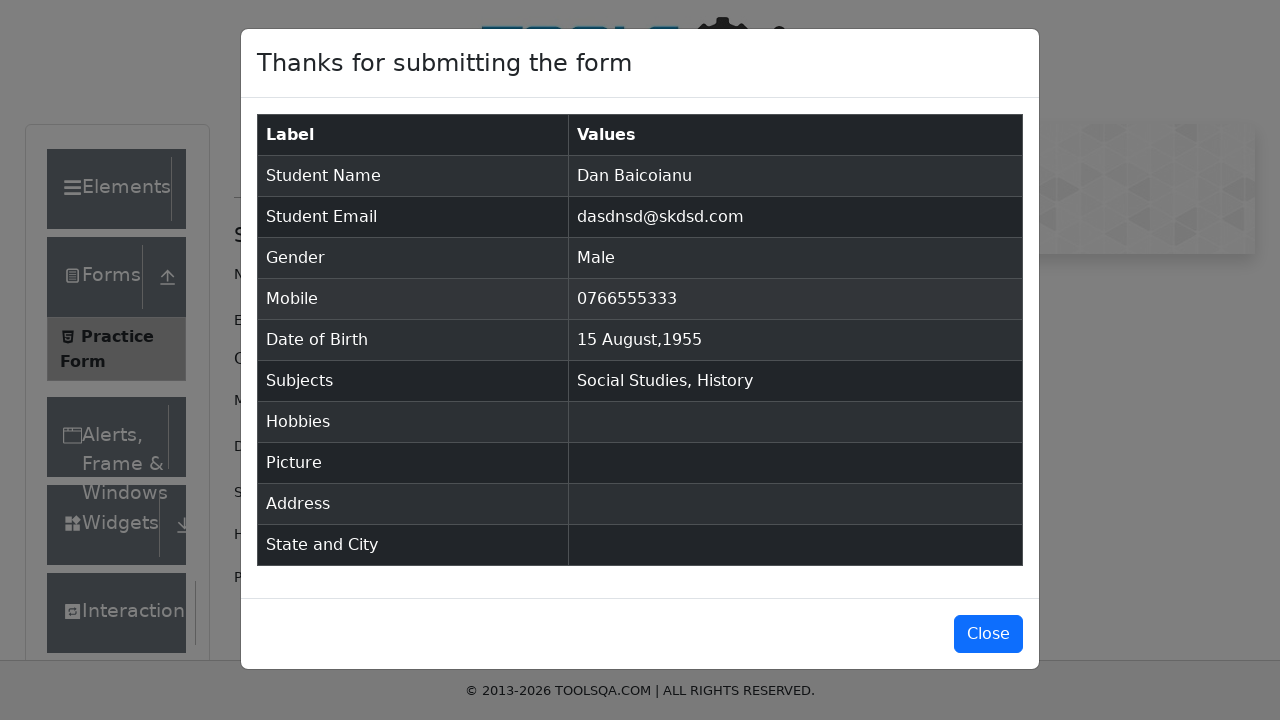

Pressed Enter to confirm 'Delhi' city selection
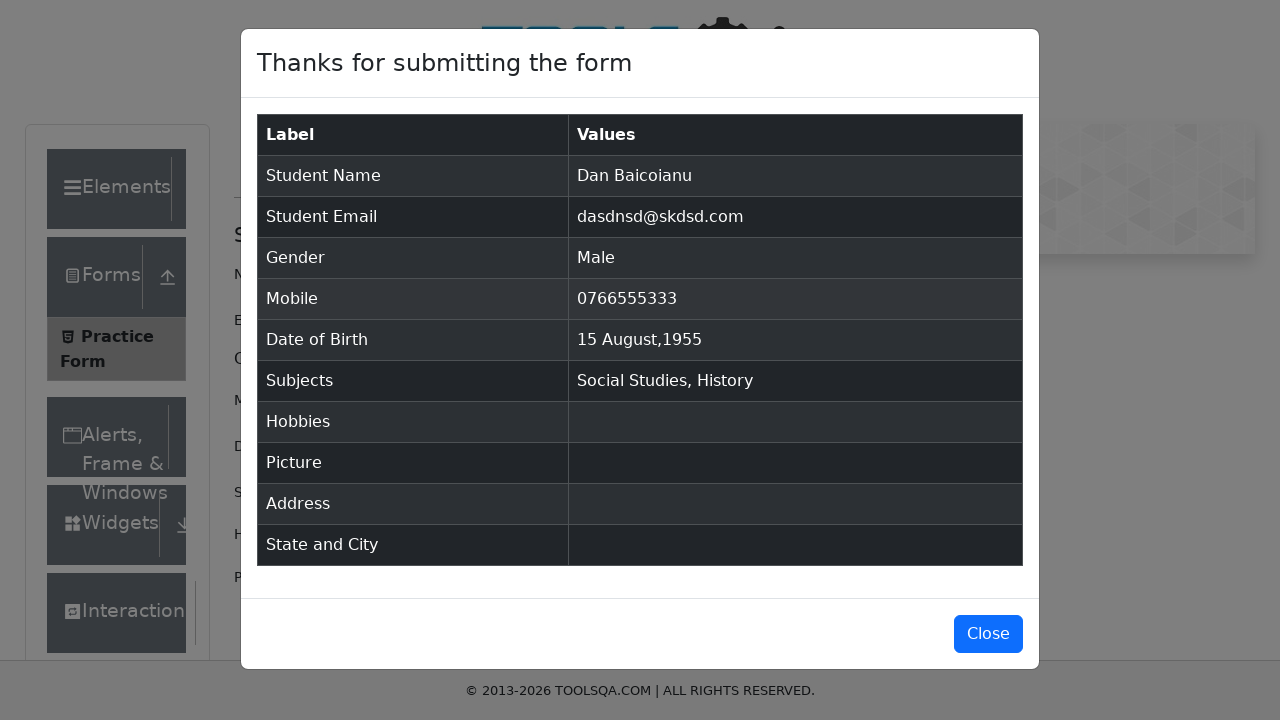

Clicked submit button using JavaScript to submit the practice form
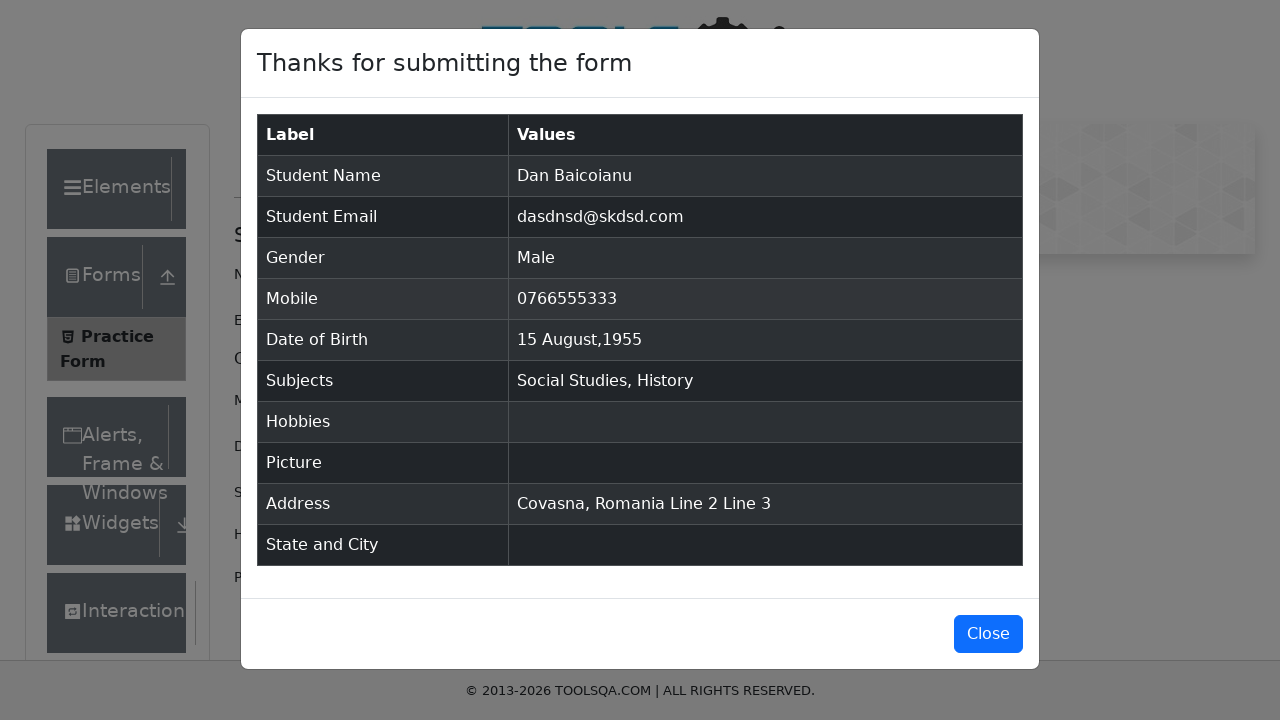

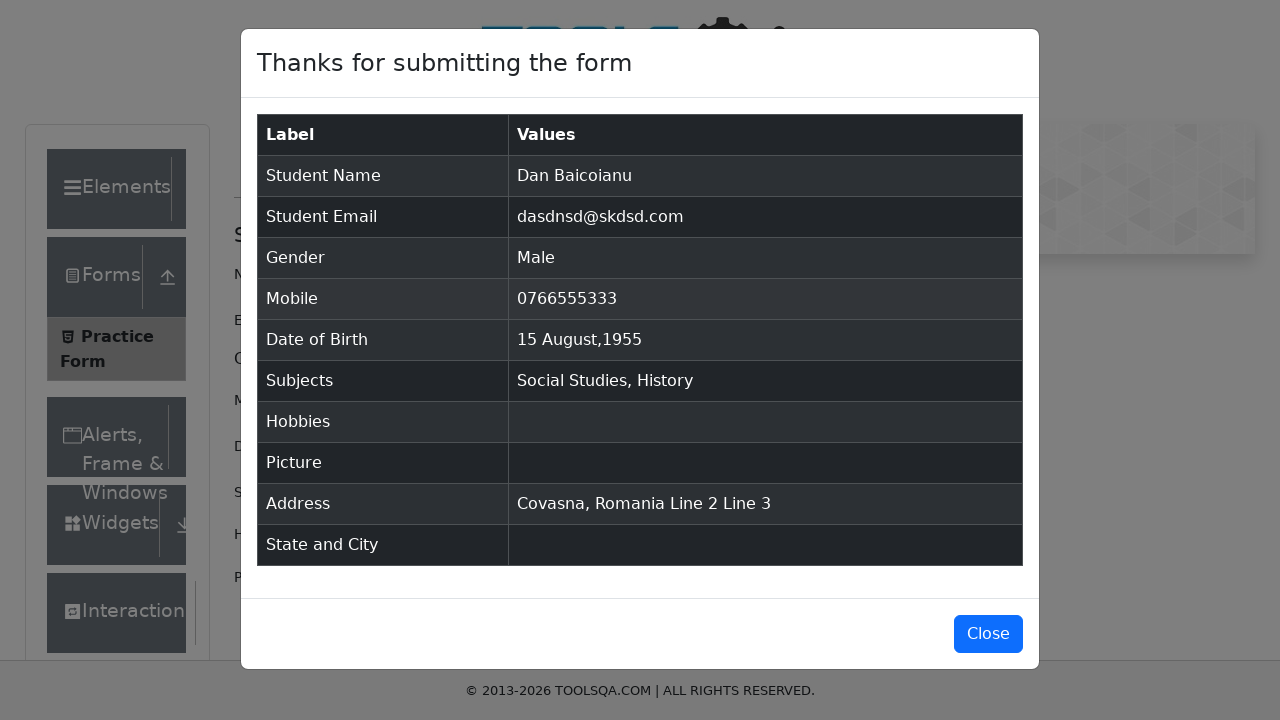